Tests a survey form by selecting various radio buttons and dropdown options including business type, discovery method, usage frequency, experience rating, and duration of use.

Starting URL: https://formsmarts.com/form/yu?mode=h5

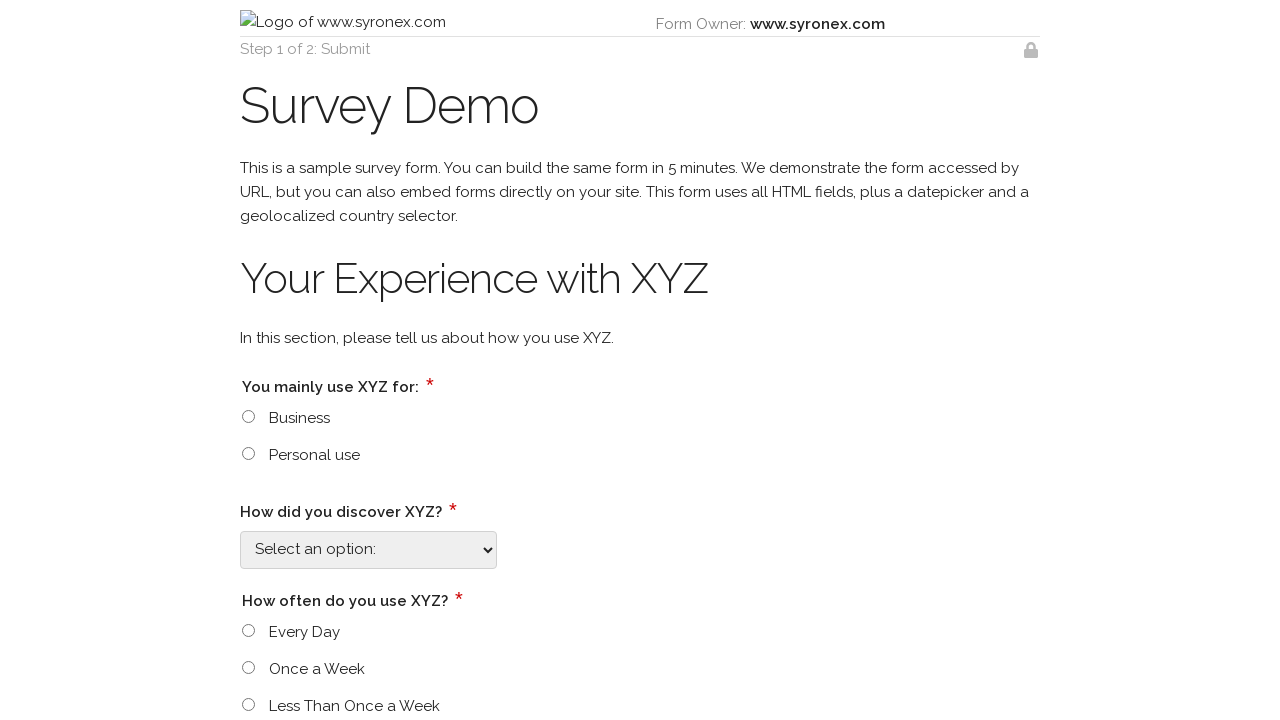

Selected 'Business' radio button for business type at (248, 416) on input[type='radio'][value='Business']
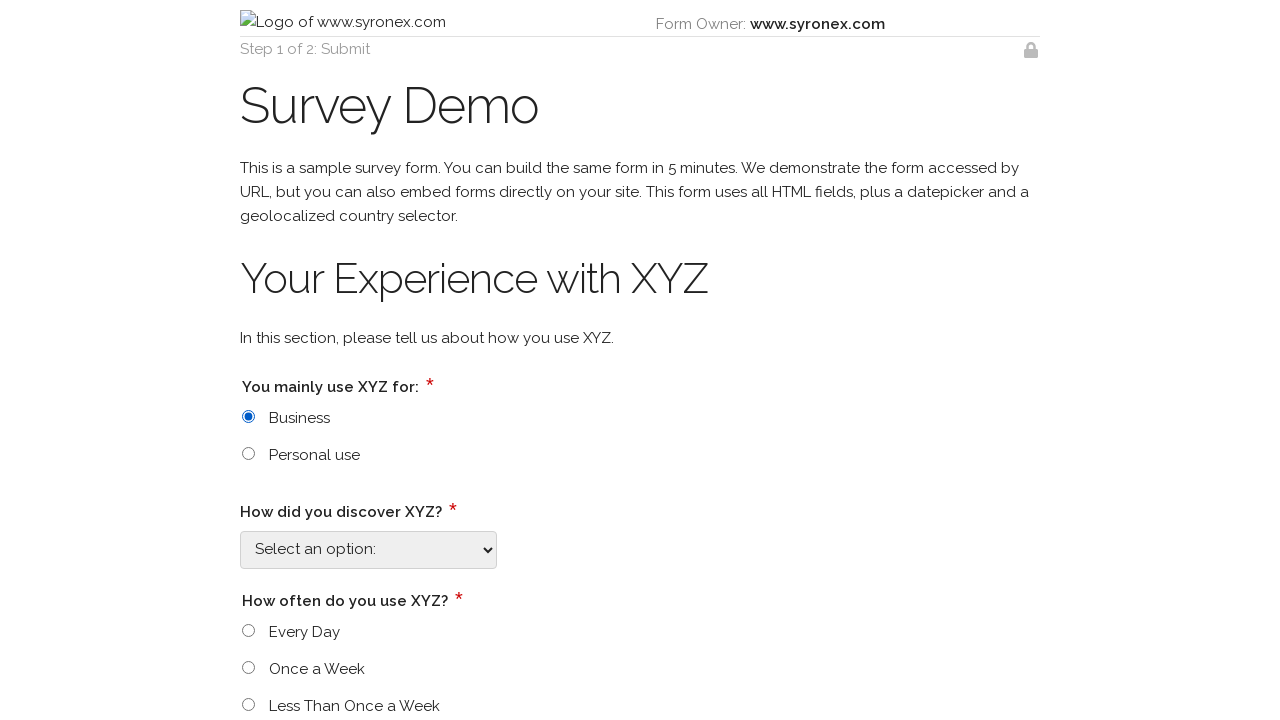

Clicked on 'How did you discover' dropdown at (368, 550) on select[id$='_4588']
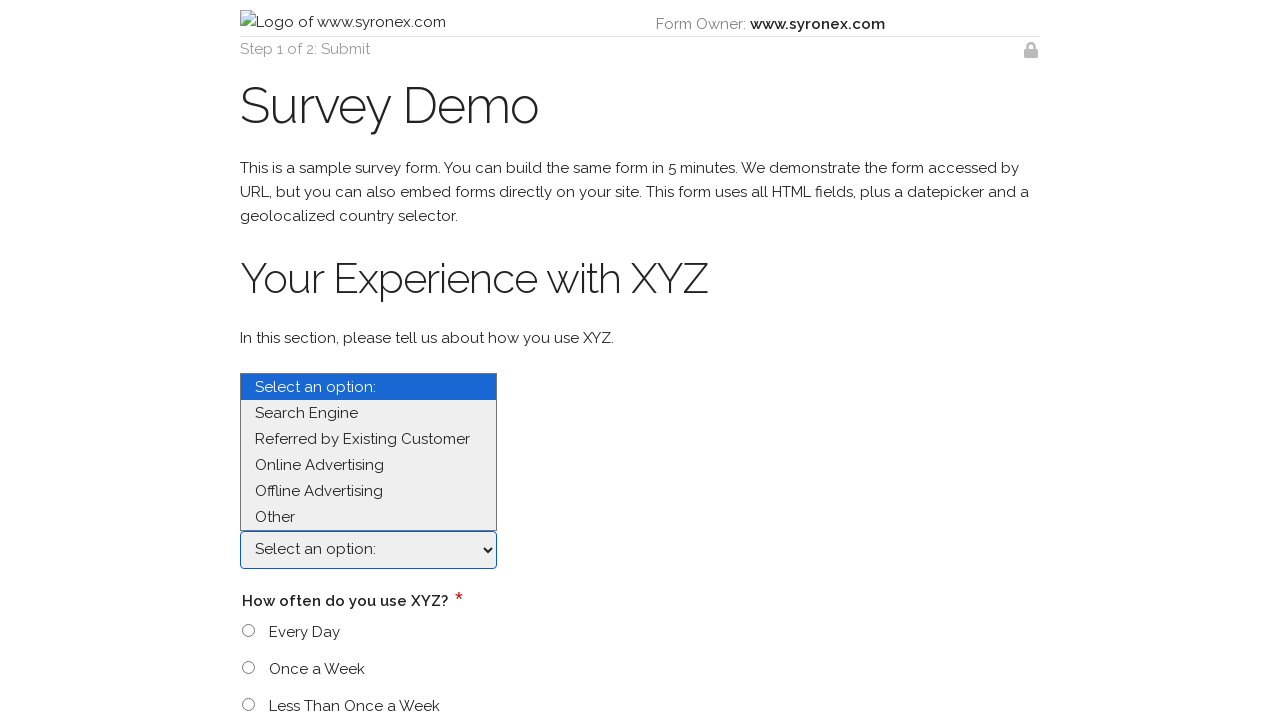

Selected 'Online Advertising' from discovery method dropdown on select[id$='_4588']
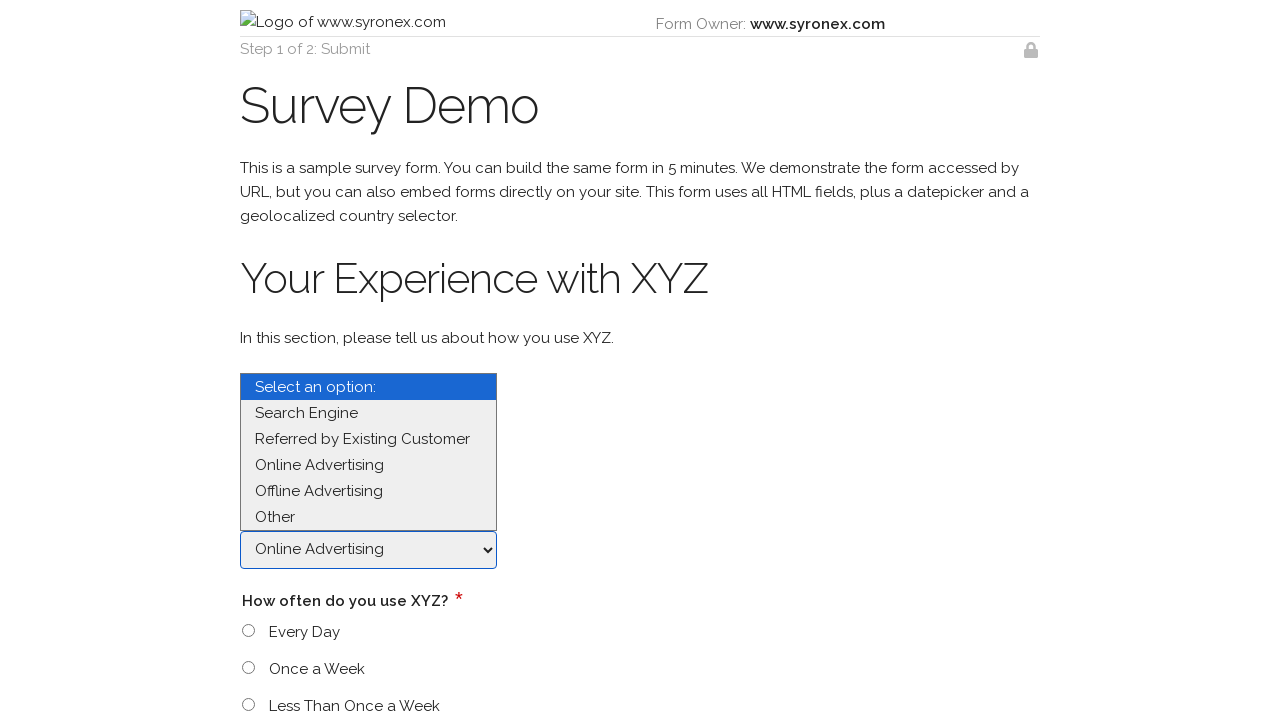

Selected 'Every Day' radio button for usage frequency at (248, 631) on input[type='radio'][value='Every Day']
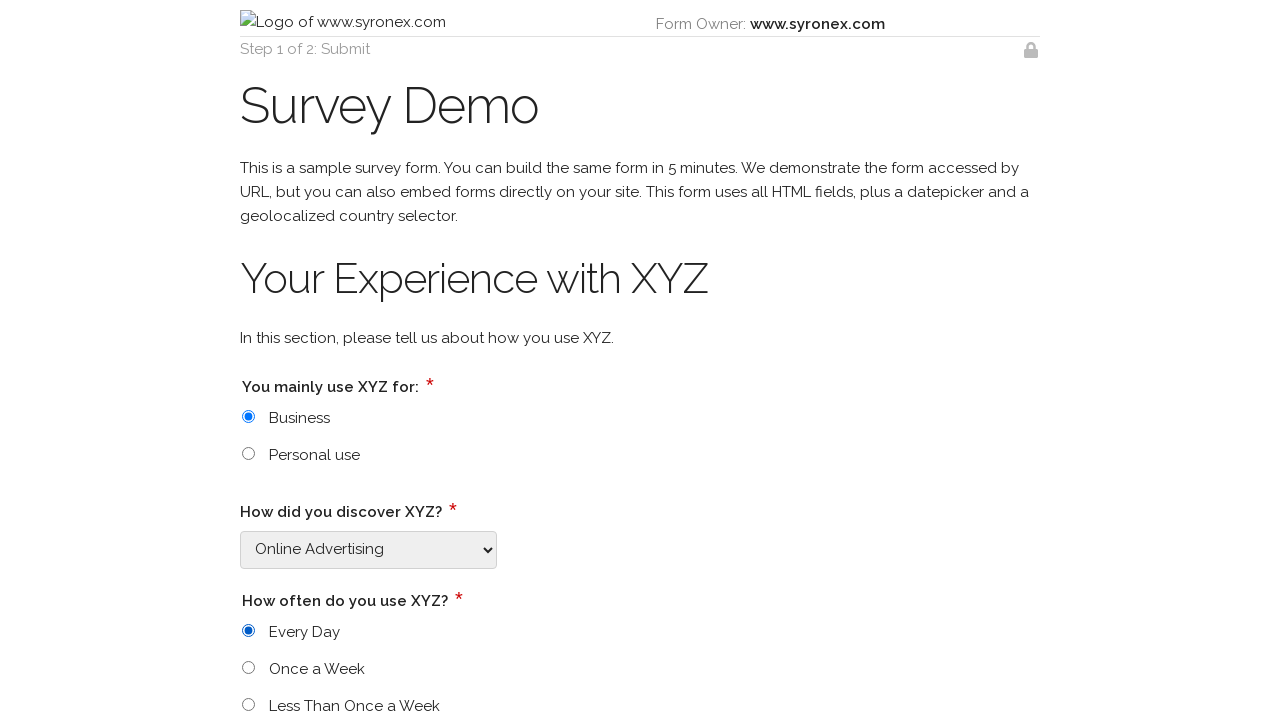

Selected 'Good' radio button for experience rating at (248, 361) on input[type='radio'][value='Good']
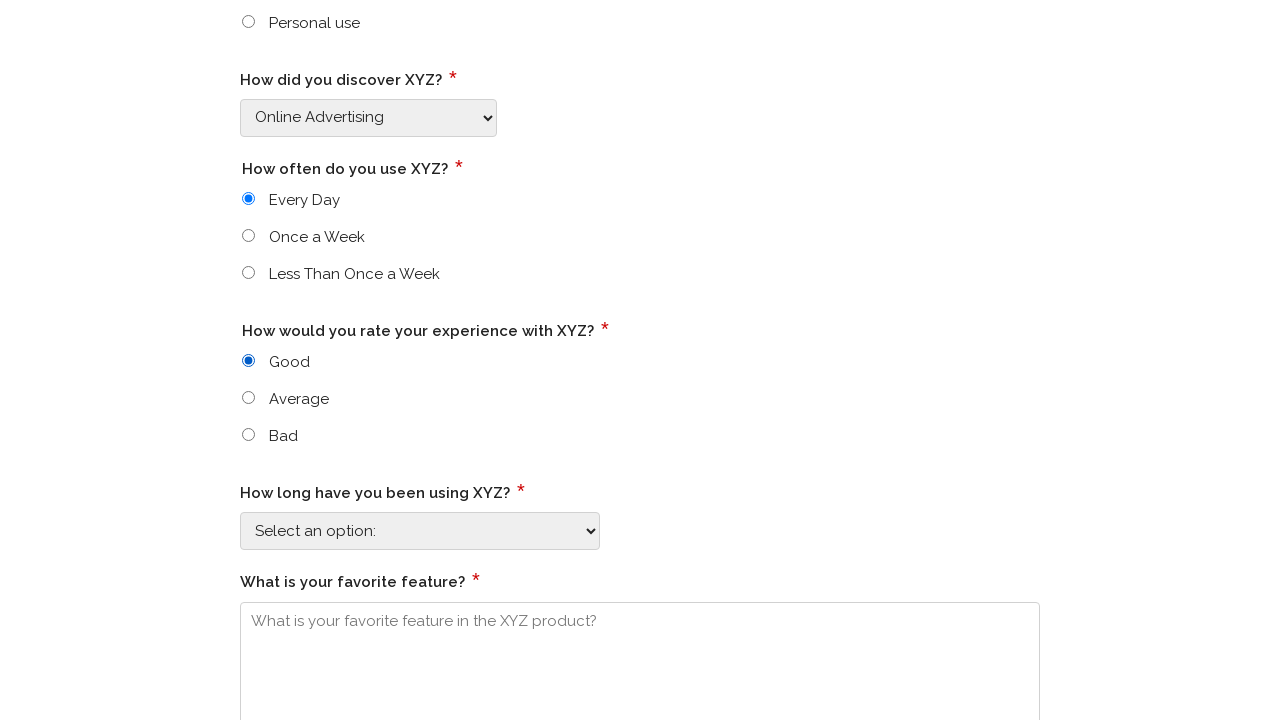

Scrolled down the page
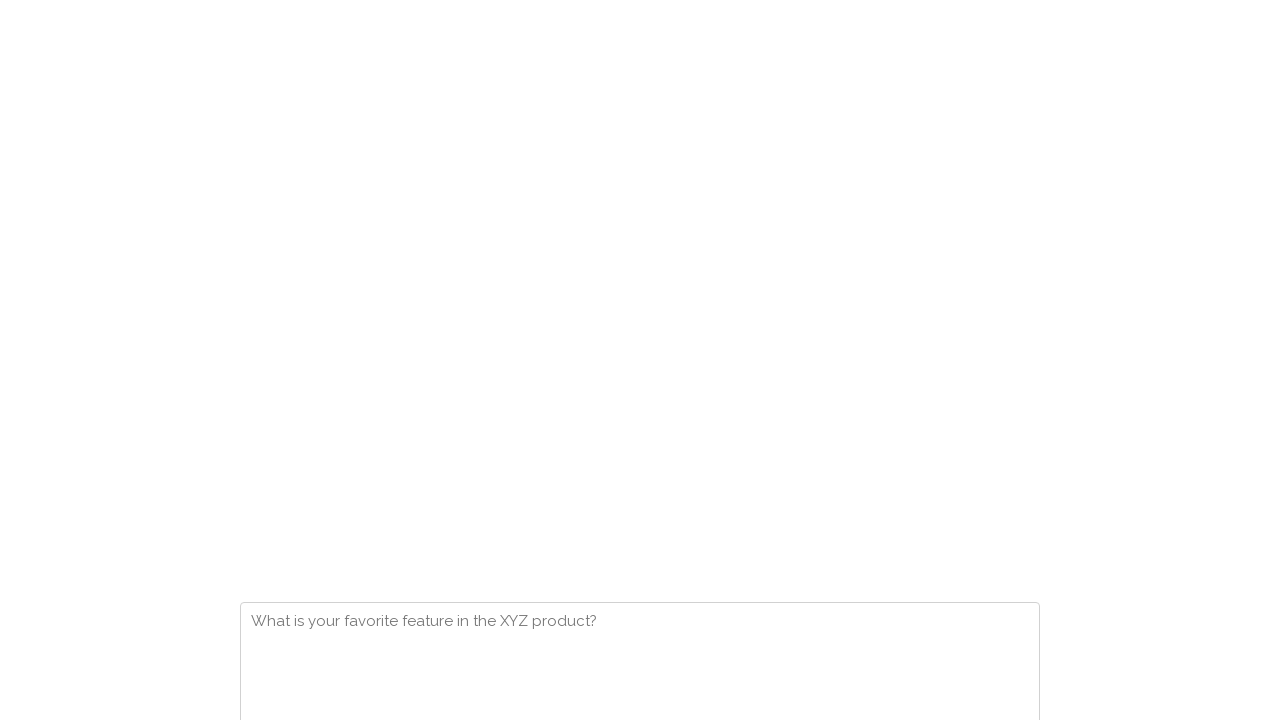

Clicked on 'How long' dropdown at (420, 360) on select[id$='_4597']
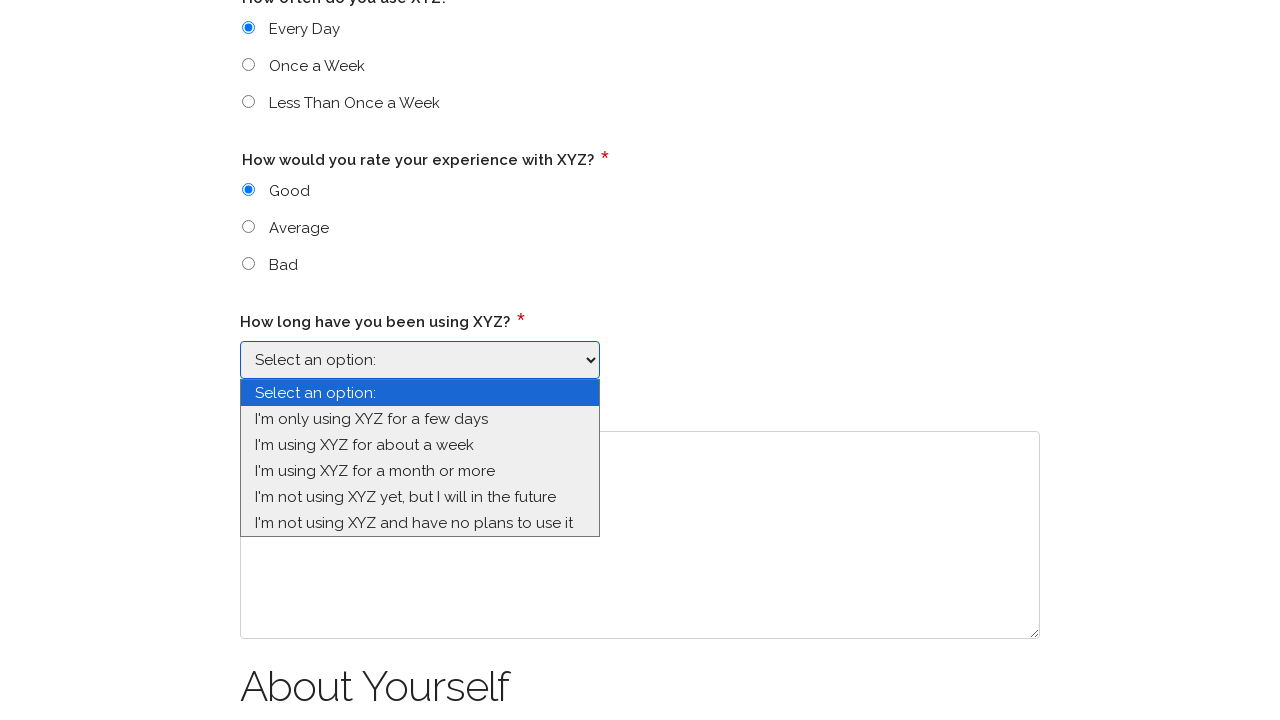

Selected the 4th option (index 3) from duration of use dropdown on select[id$='_4597']
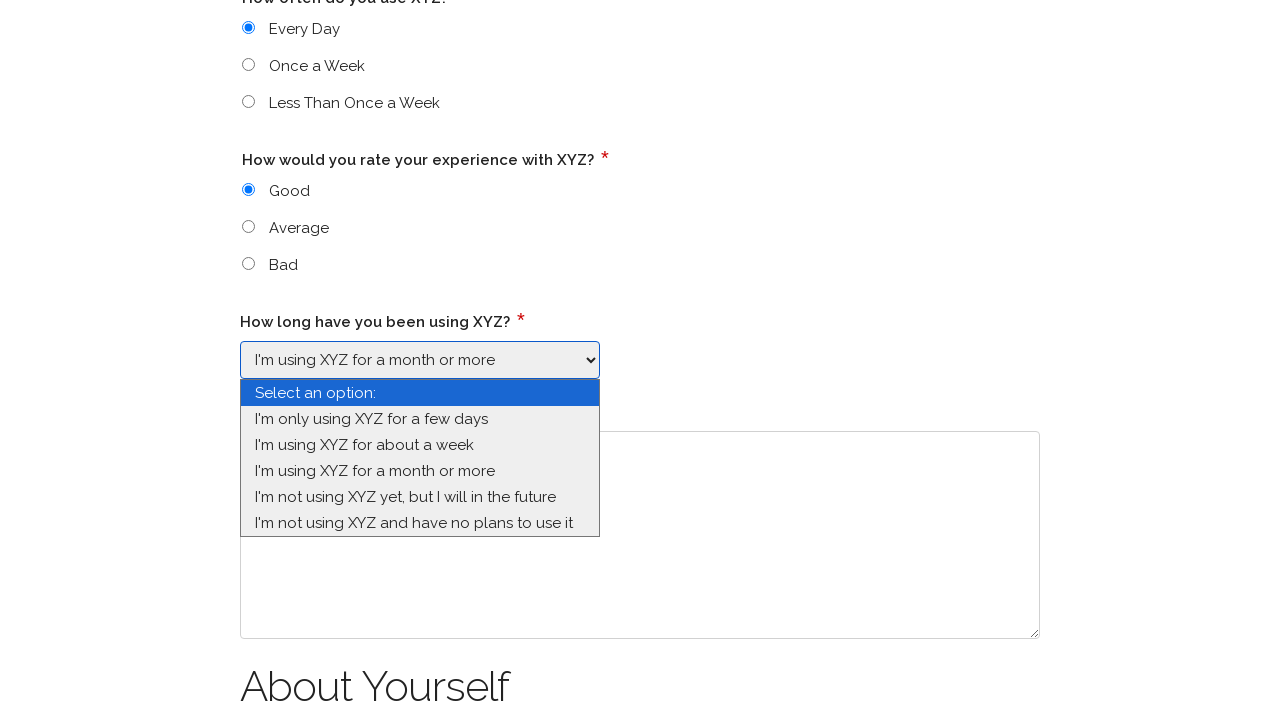

Selected 'Good' radio button for experience rating again at (248, 190) on input[type='radio'][value='Good']
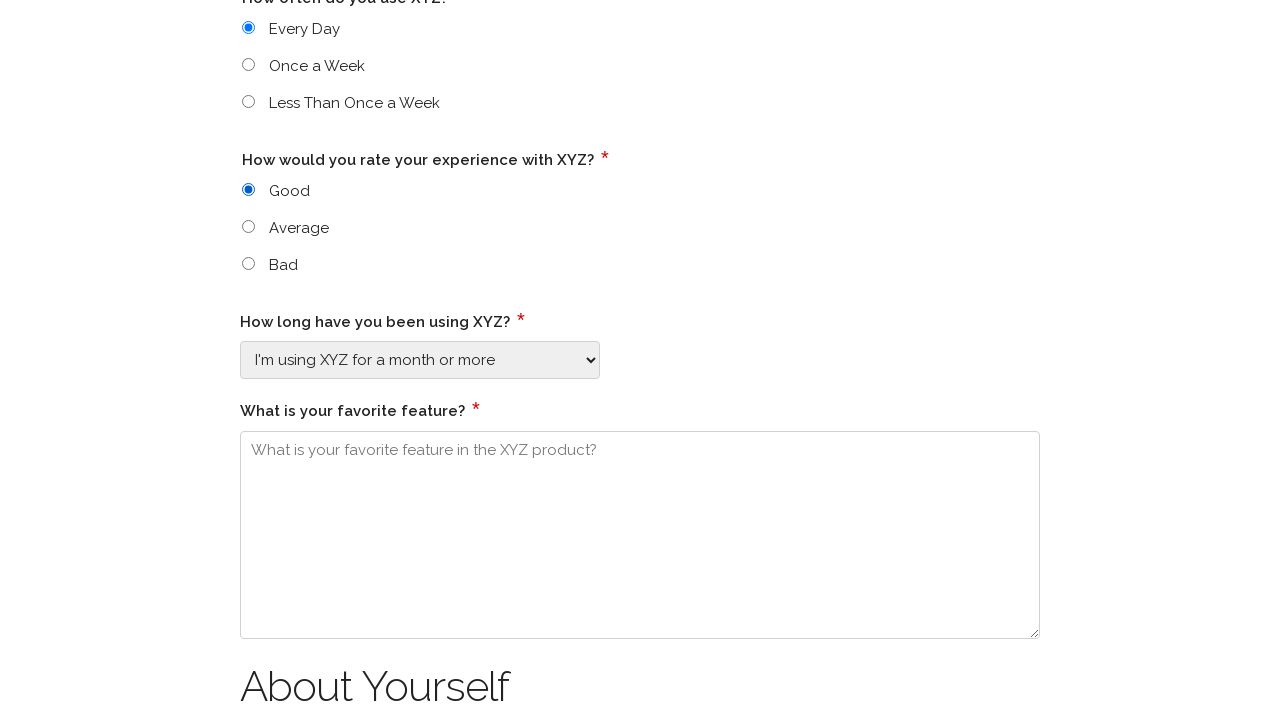

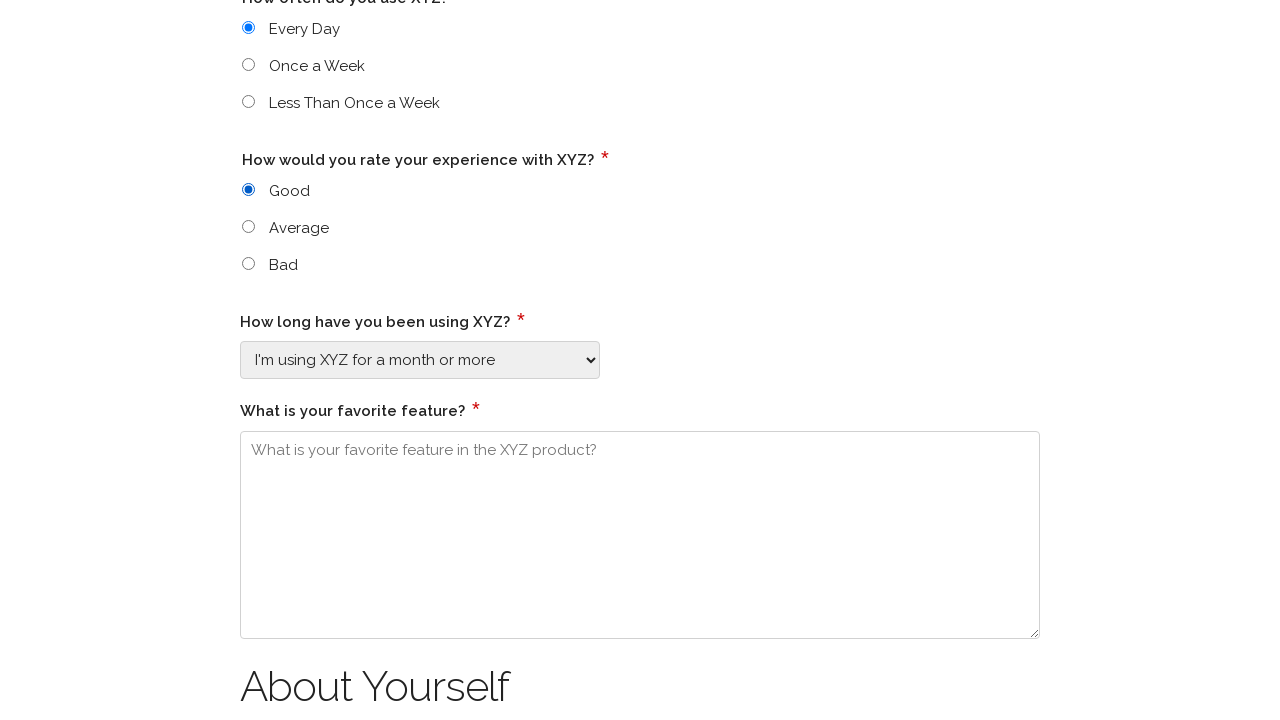